Tests that the page title exists and does not contain the word "Test"

Starting URL: https://www.fatiholcay.com/

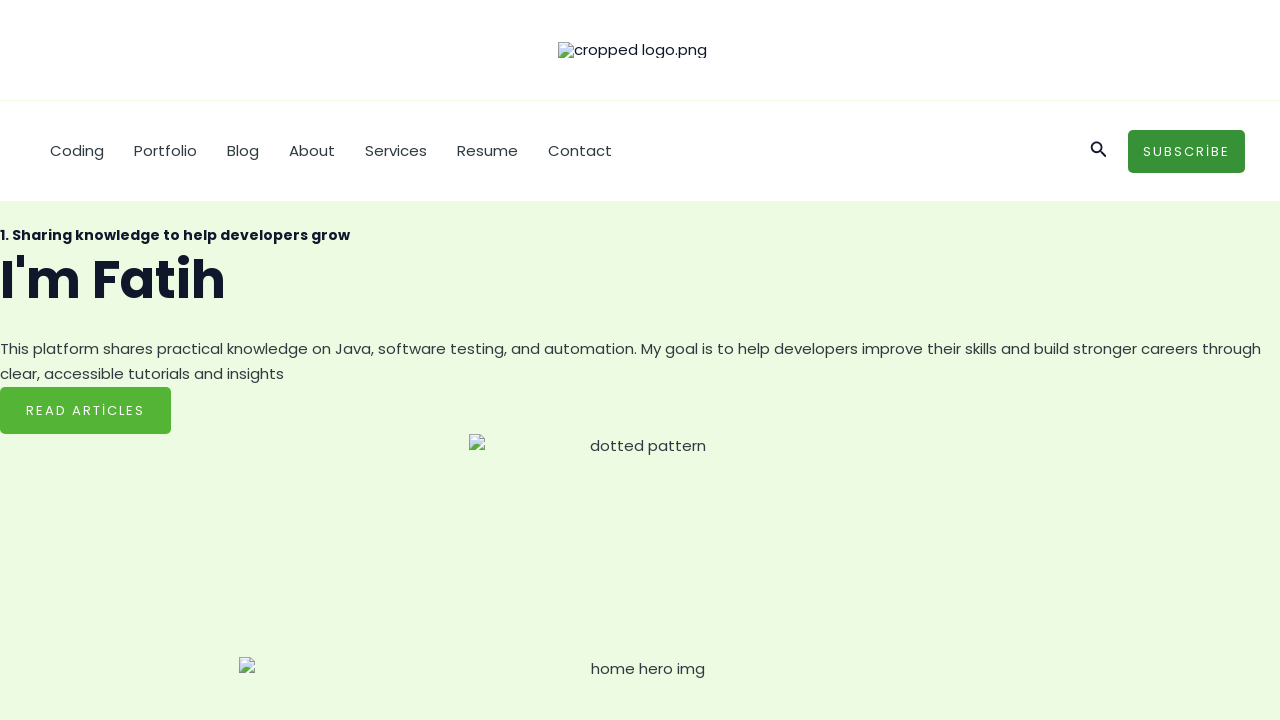

Navigated to https://www.fatiholcay.com/
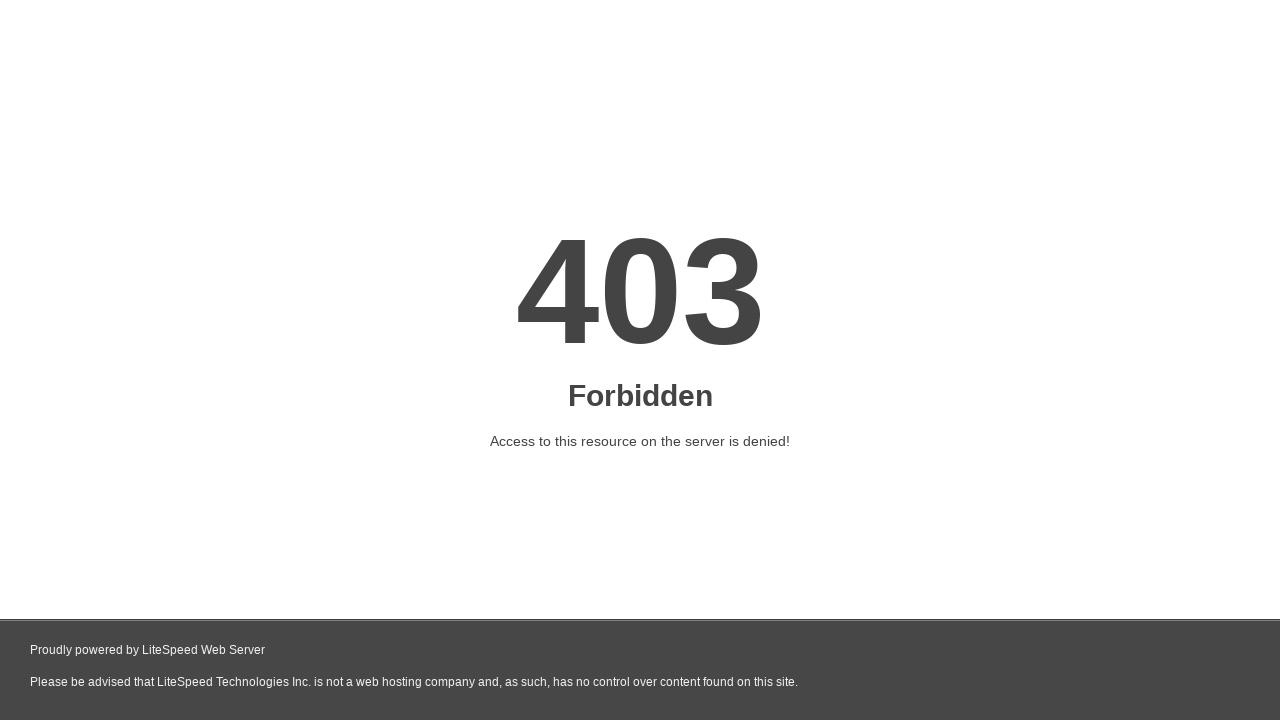

Retrieved page title: '403 Forbidden'
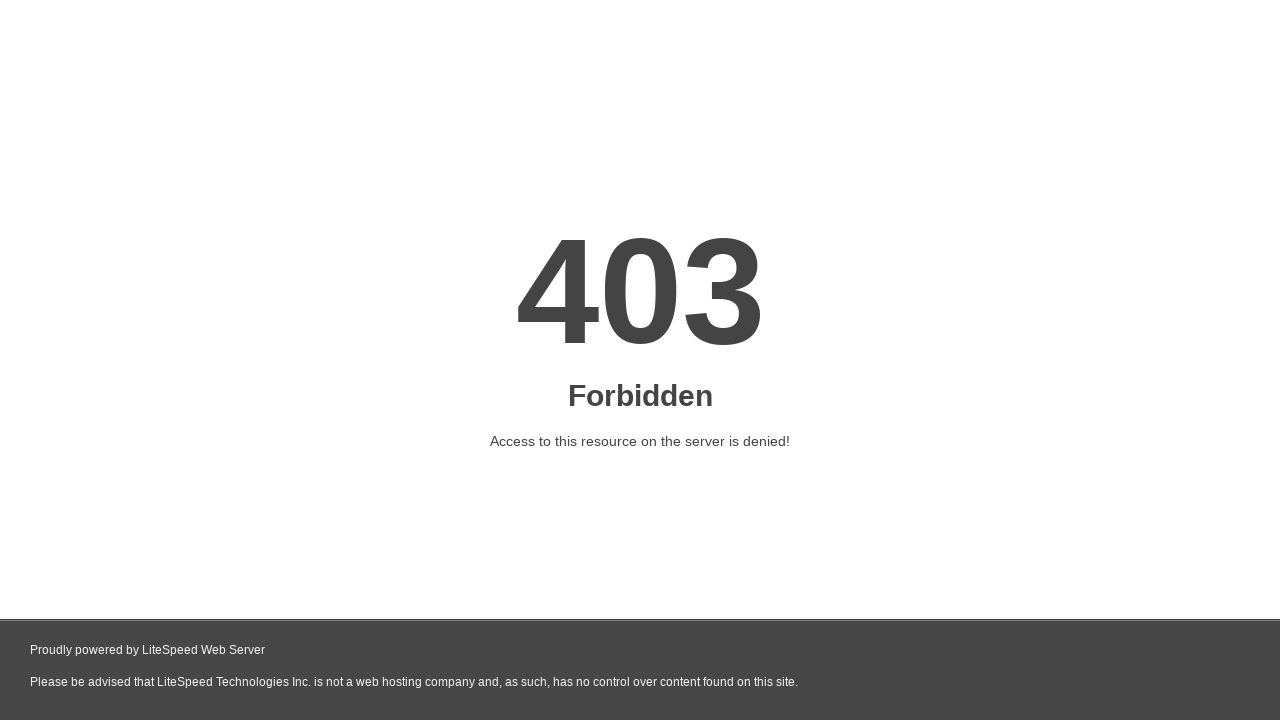

Asserted that page title is not null
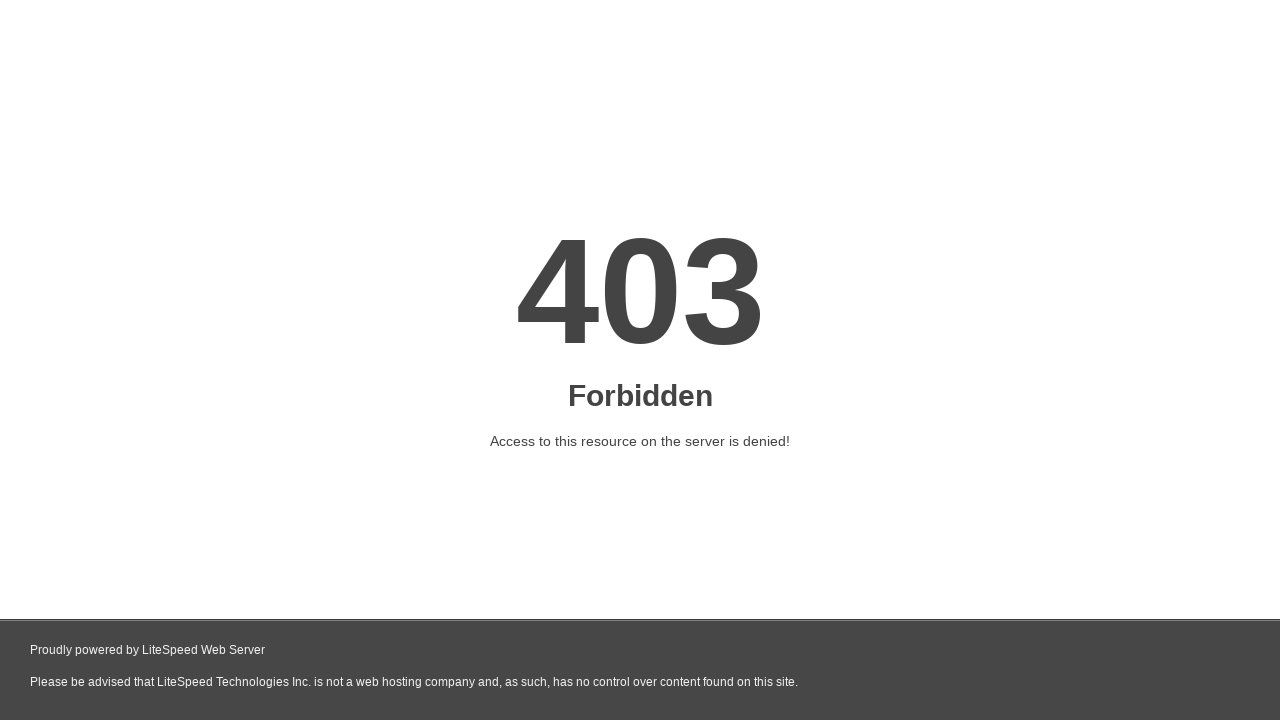

Asserted that page title does not contain 'Test'
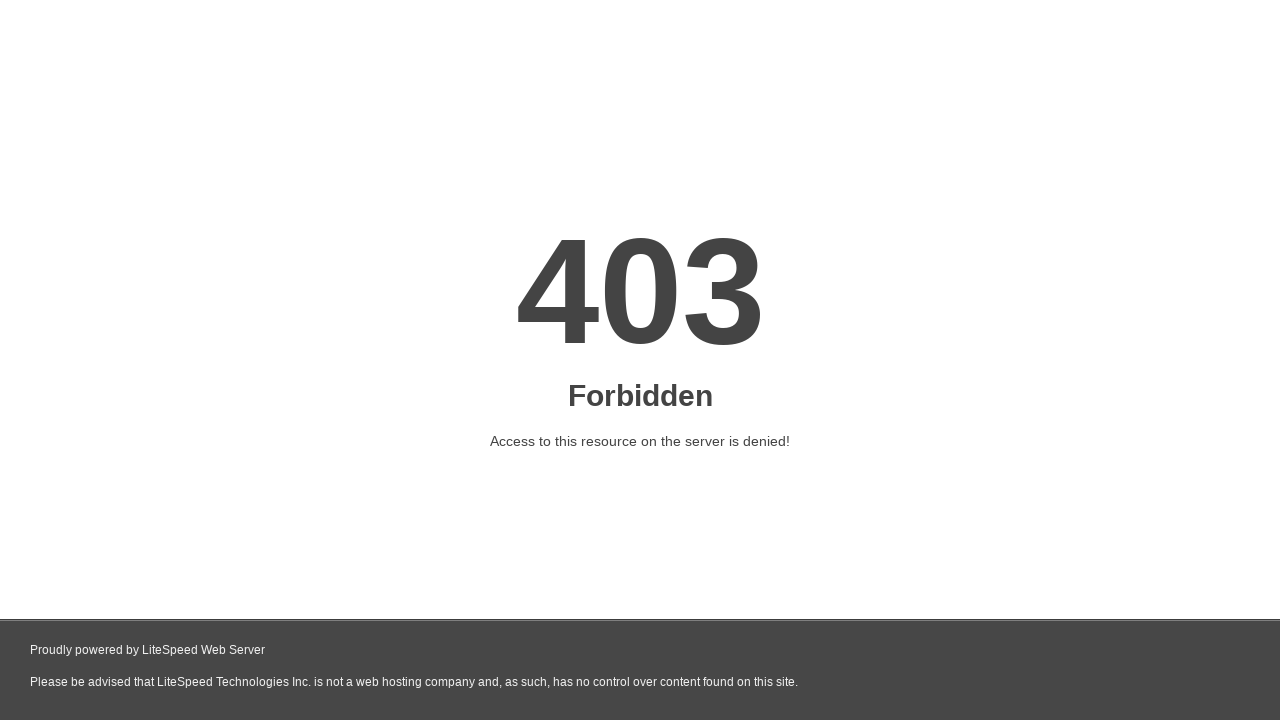

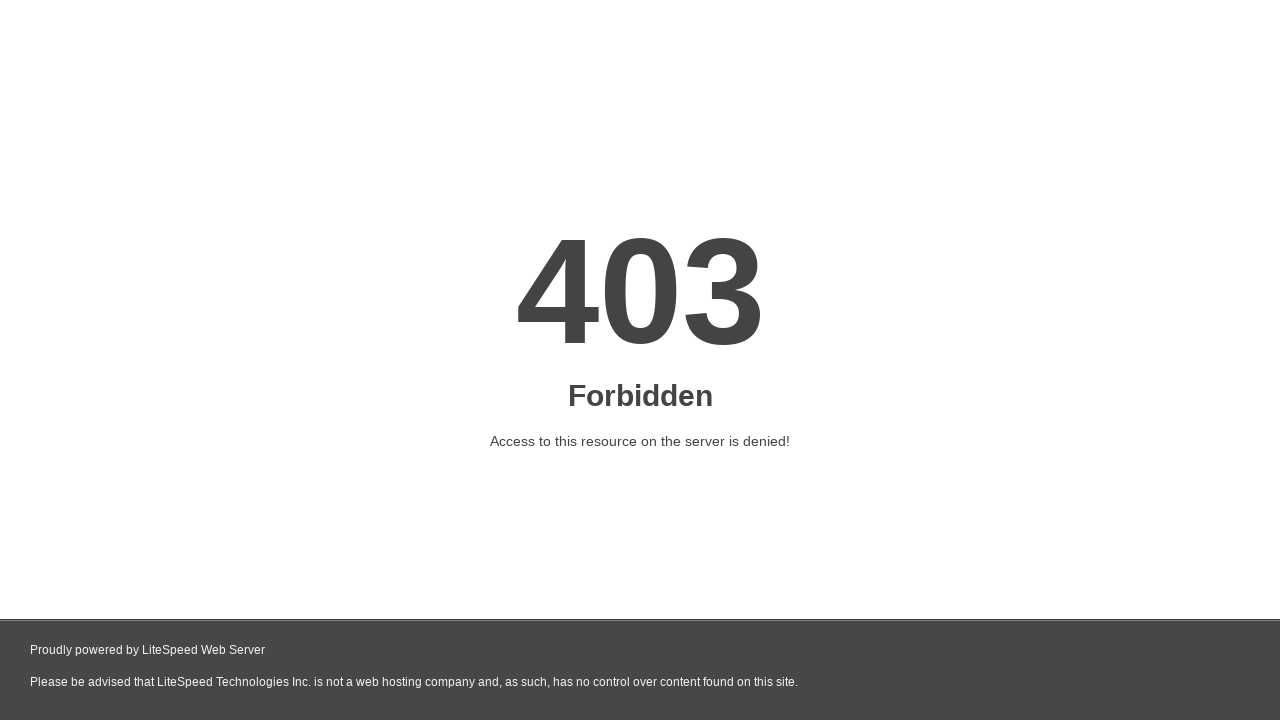